Tests JavaScript prompt alert functionality by clicking a button that triggers a prompt, entering text, and accepting the alert

Starting URL: https://demoqa.com/alerts

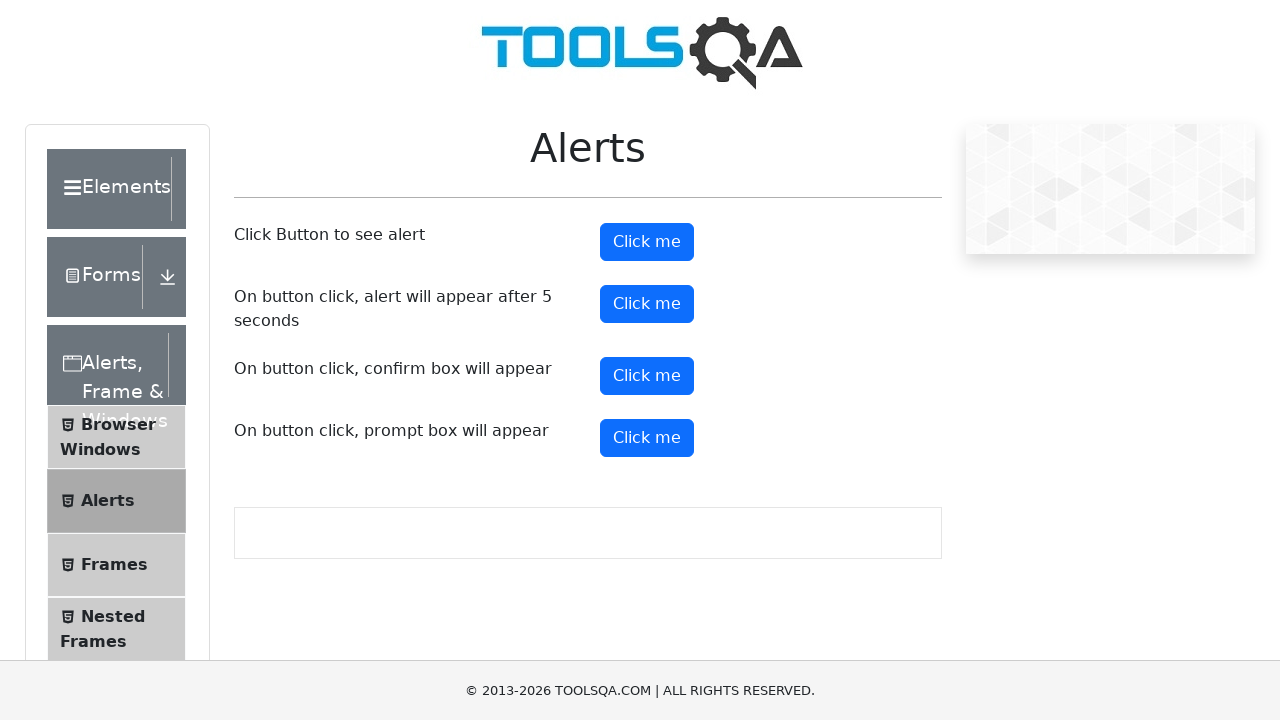

Clicked prompt button to trigger JavaScript prompt alert at (647, 438) on #promtButton
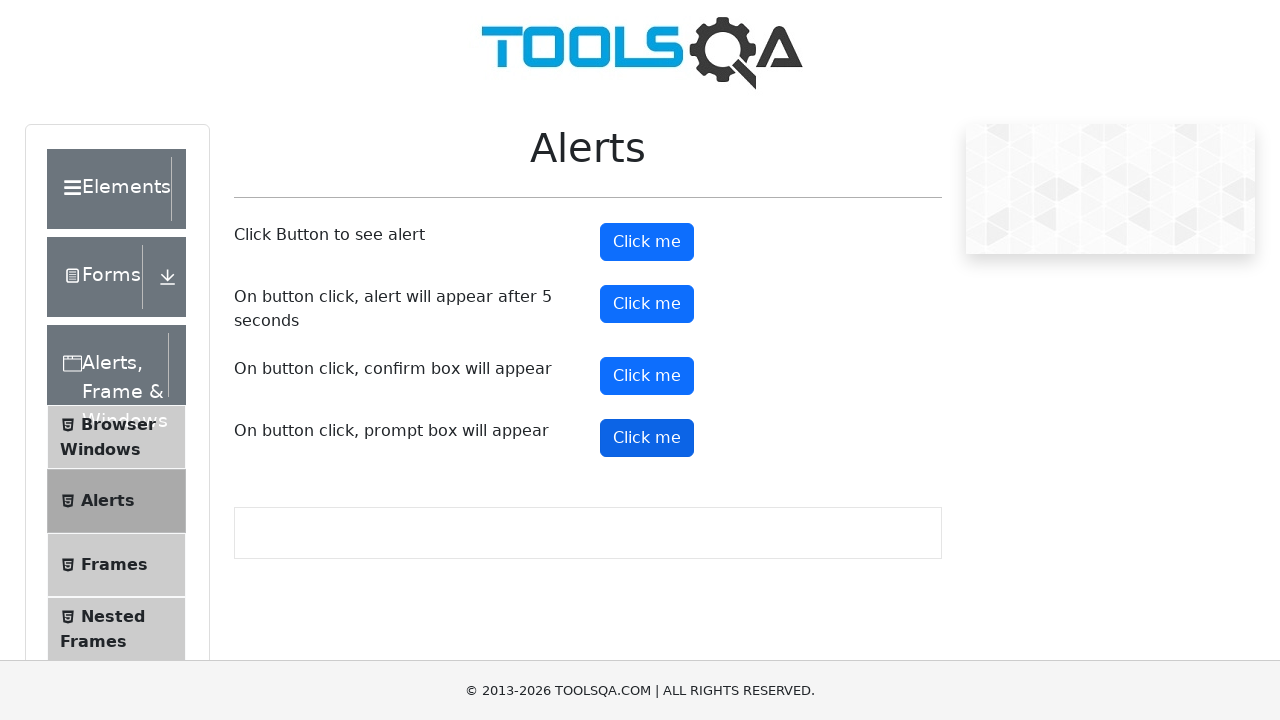

Set up dialog handler for prompt interaction
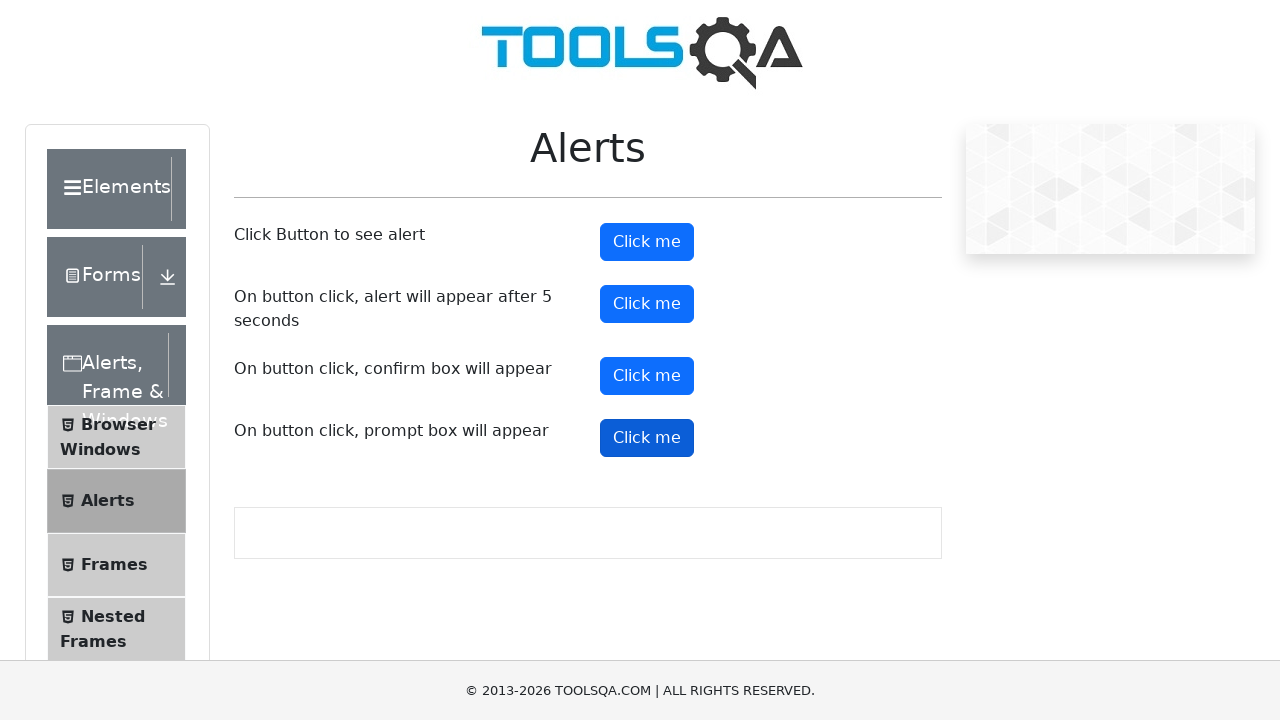

Waited for dialog interaction to complete
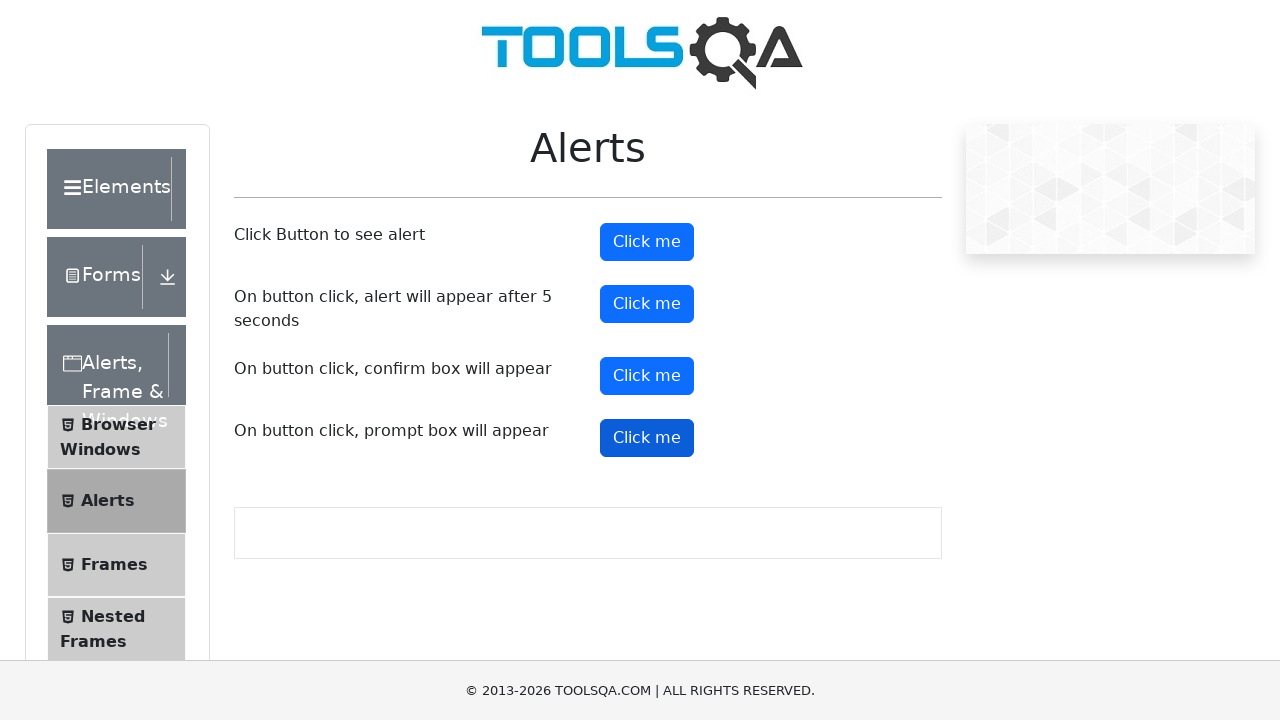

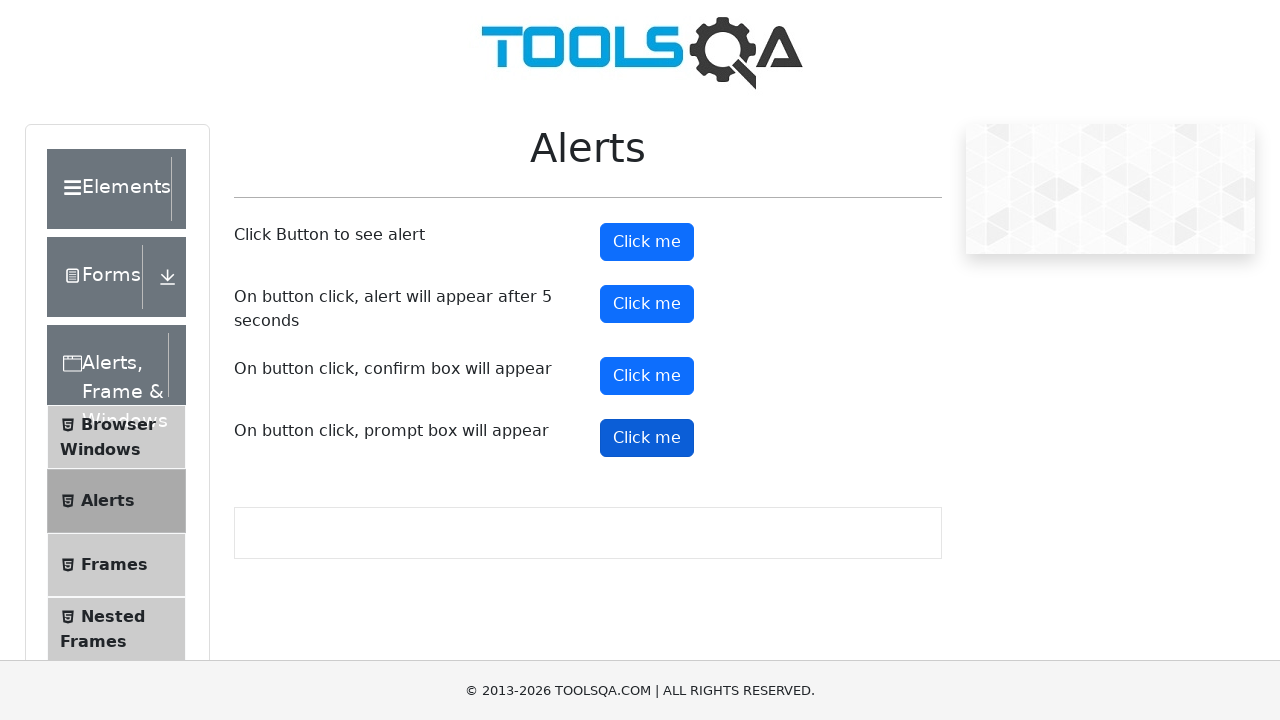